Tests context menu functionality by right-clicking on a button, selecting an option from the context menu, and verifying the alert message

Starting URL: http://swisnl.github.io/jQuery-contextMenu/demo/accesskeys.html

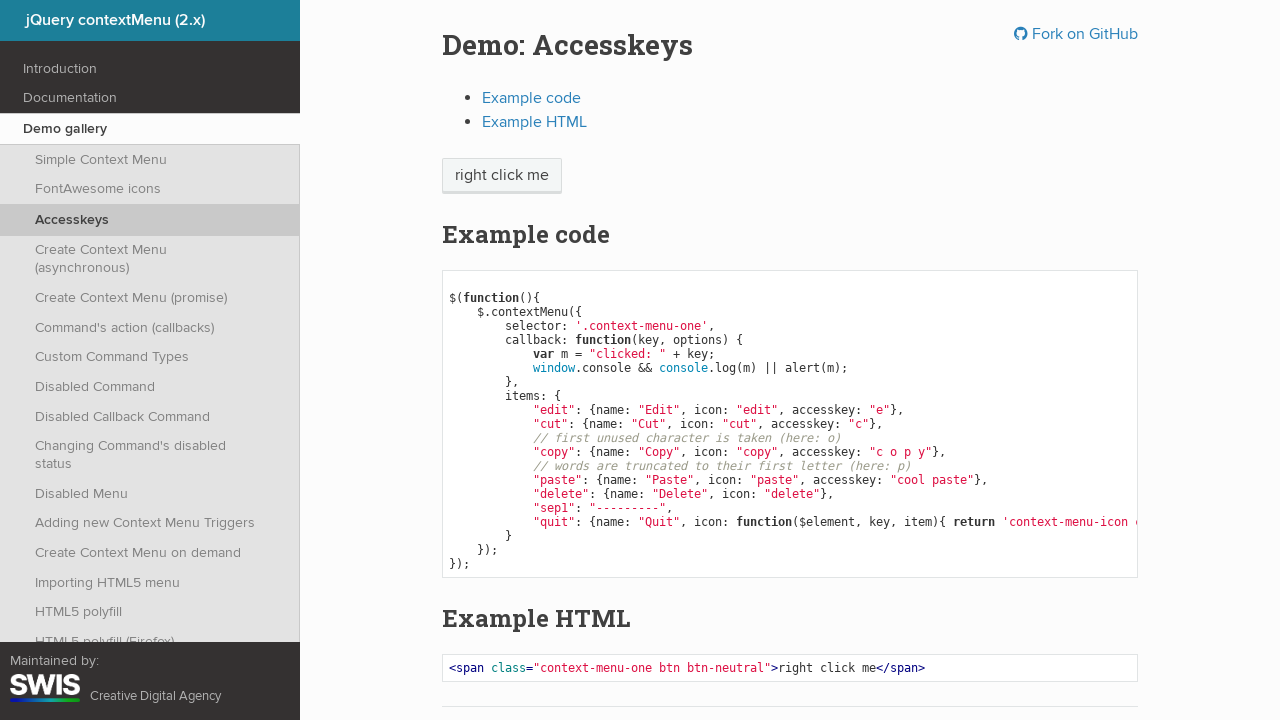

Located the context menu button
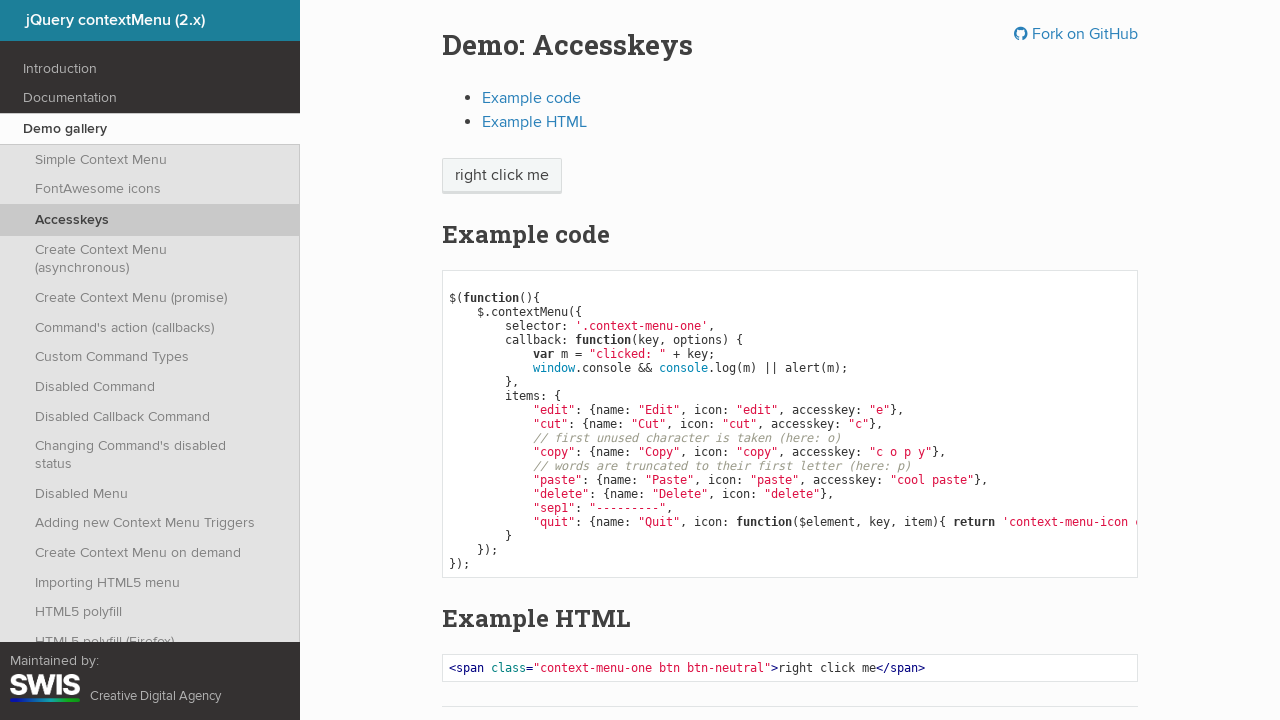

Right-clicked on the button to open context menu at (502, 176) on span.context-menu-one.btn.btn-neutral
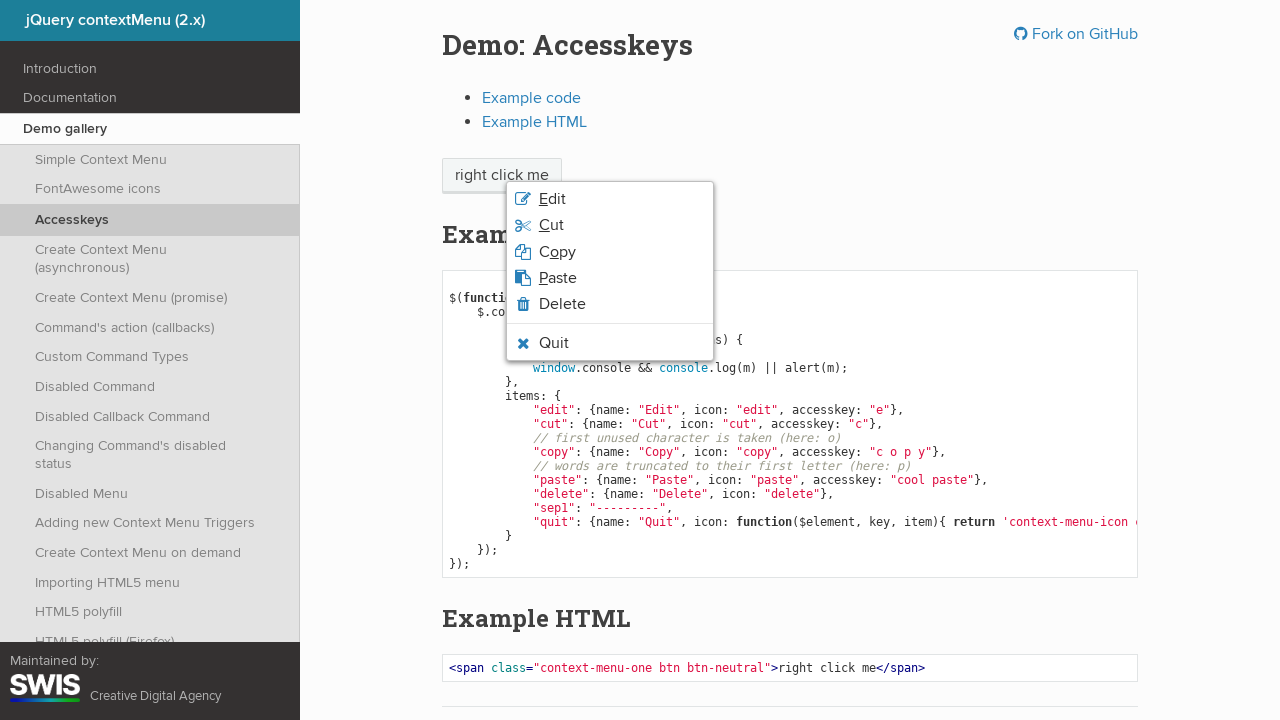

Located the edit option in context menu
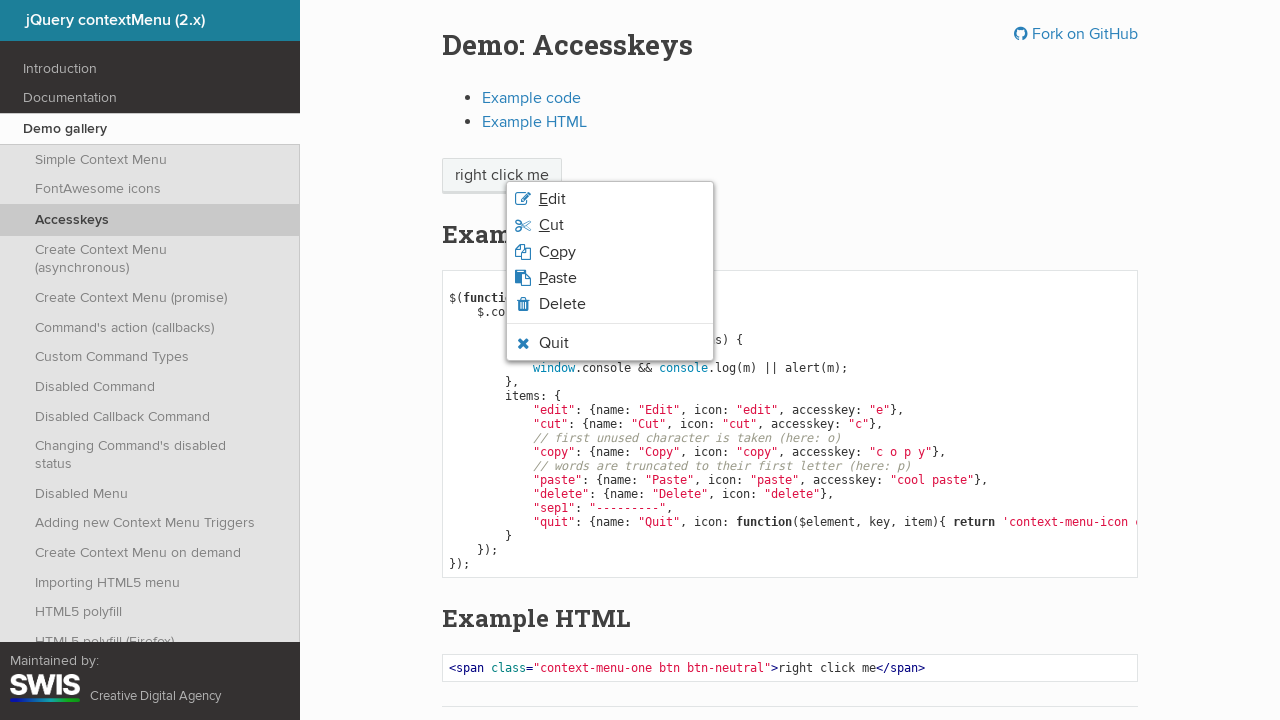

Clicked on the edit option from context menu at (610, 199) on li.context-menu-item.context-menu-icon.context-menu-icon-edit
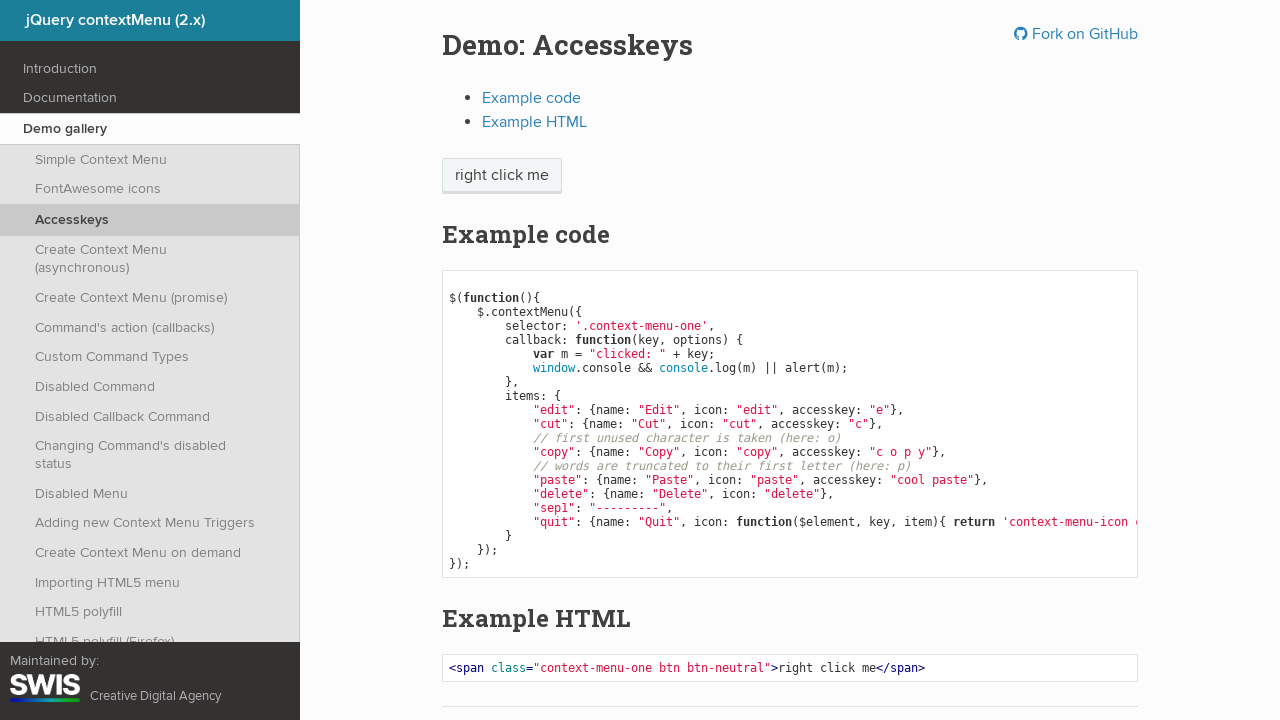

Set up alert dialog handler to dismiss alerts
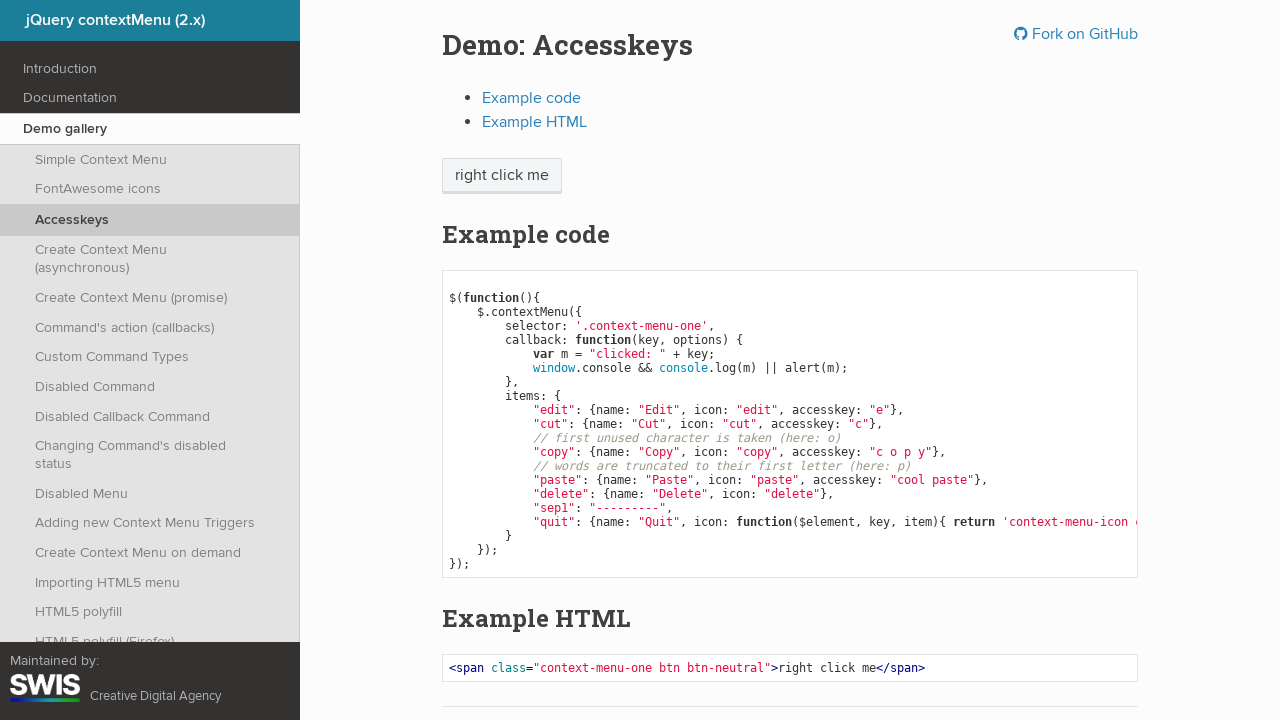

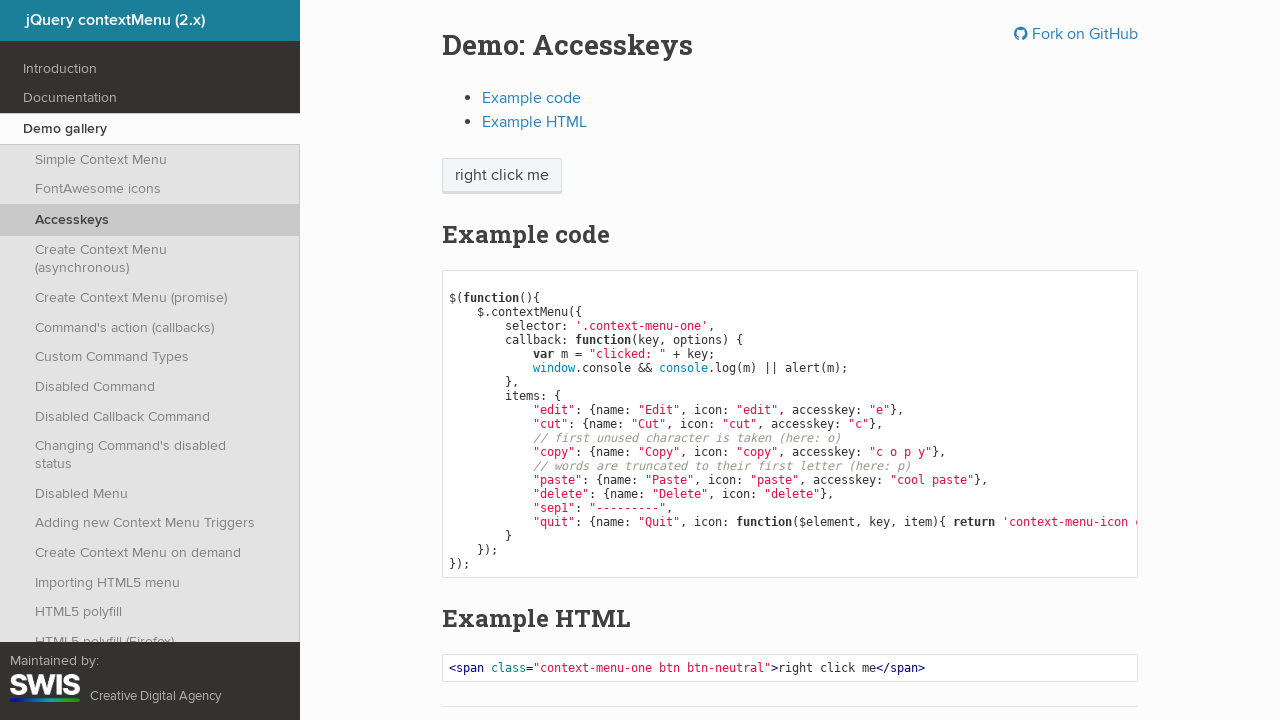